Tests dropdown selection functionality without using Select class by finding all options and clicking on specific country options

Starting URL: https://www.orangehrm.com/orangehrm-30-day-trial

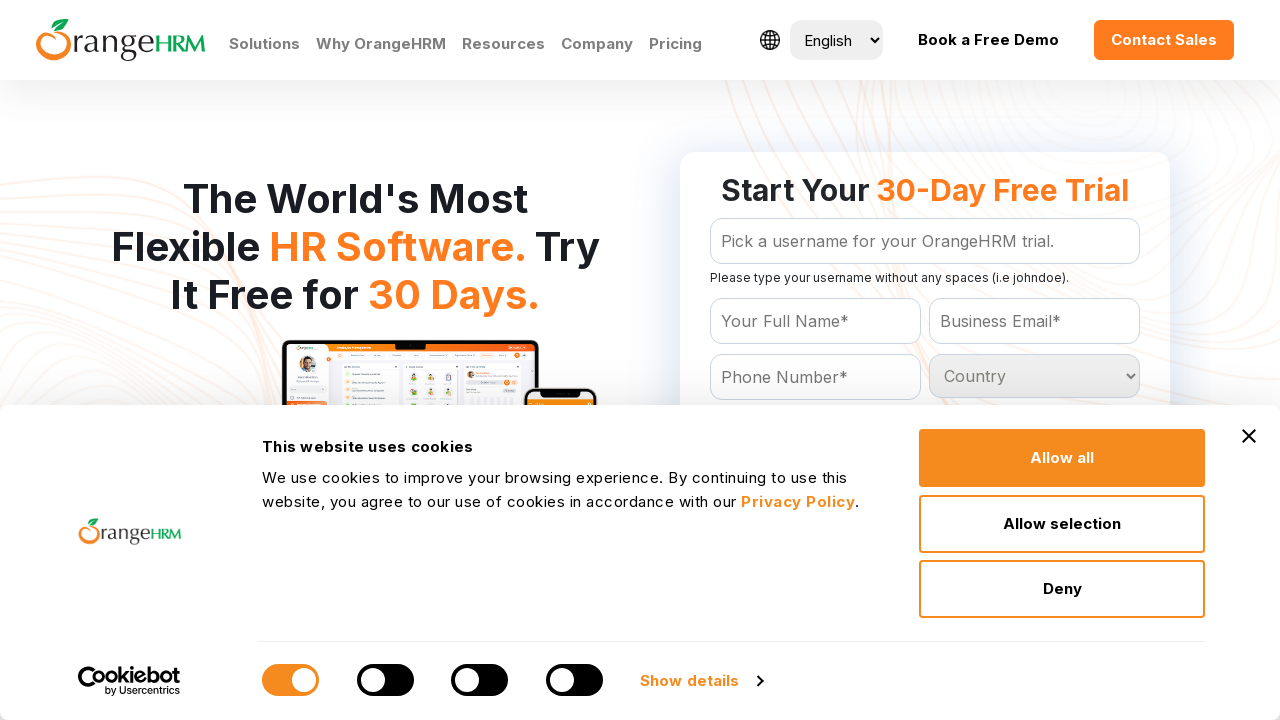

Navigated to OrangeHRM 30-day trial page
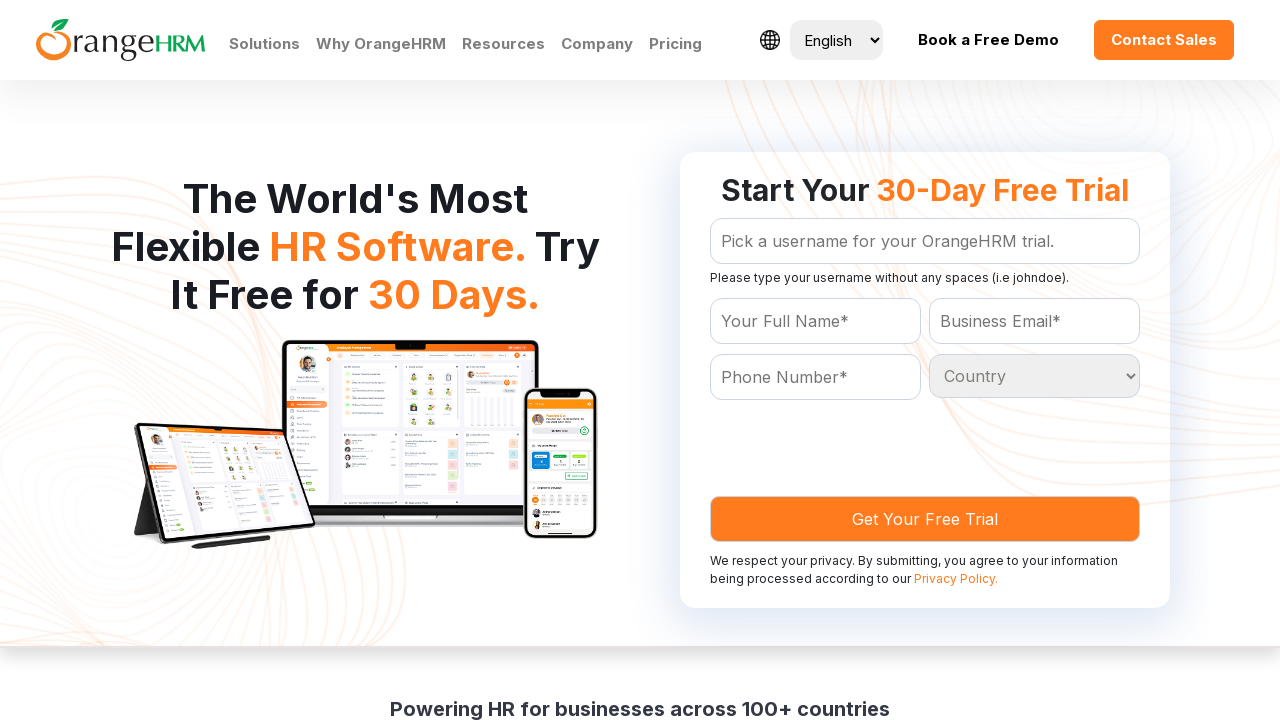

Retrieved all country dropdown options
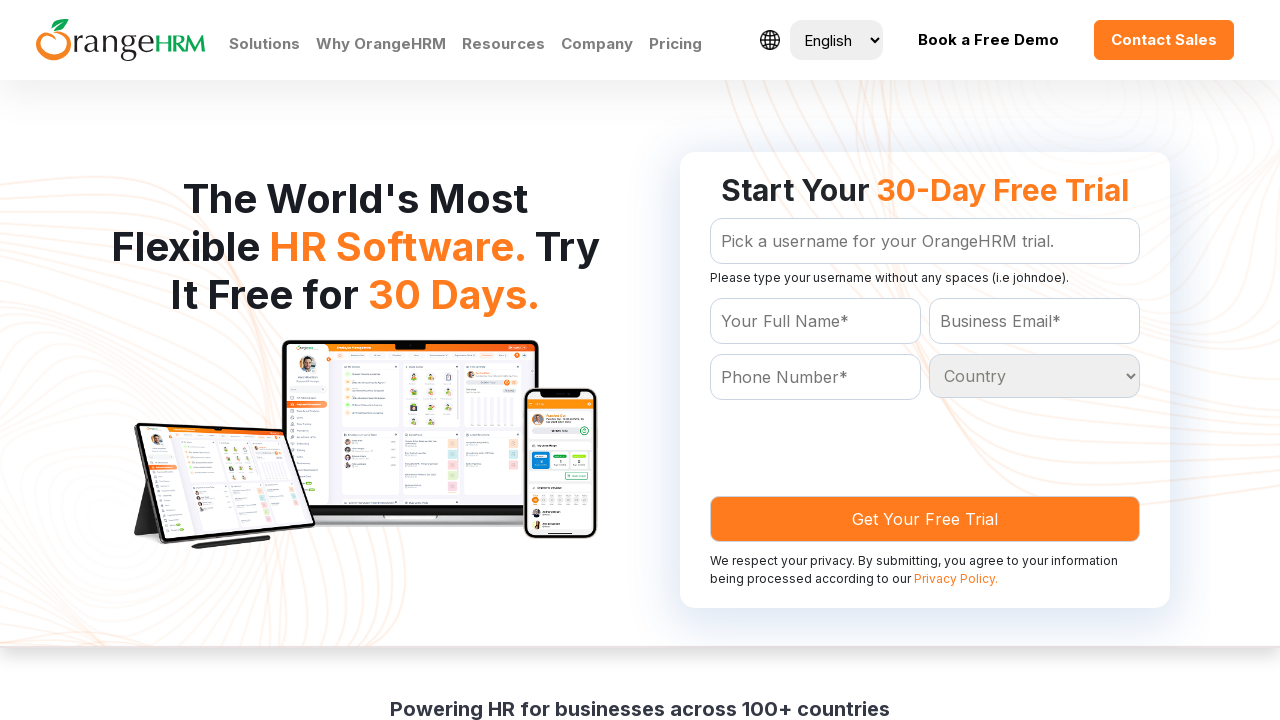

Retrieved all country dropdown options again
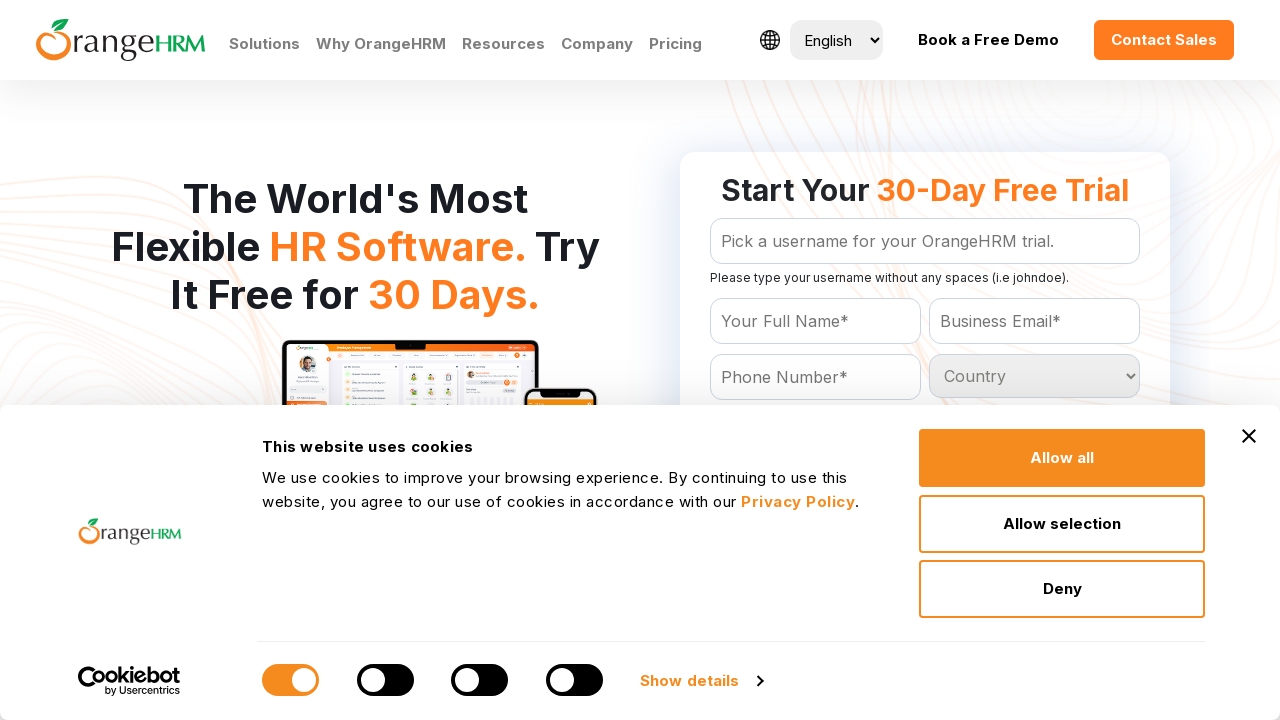

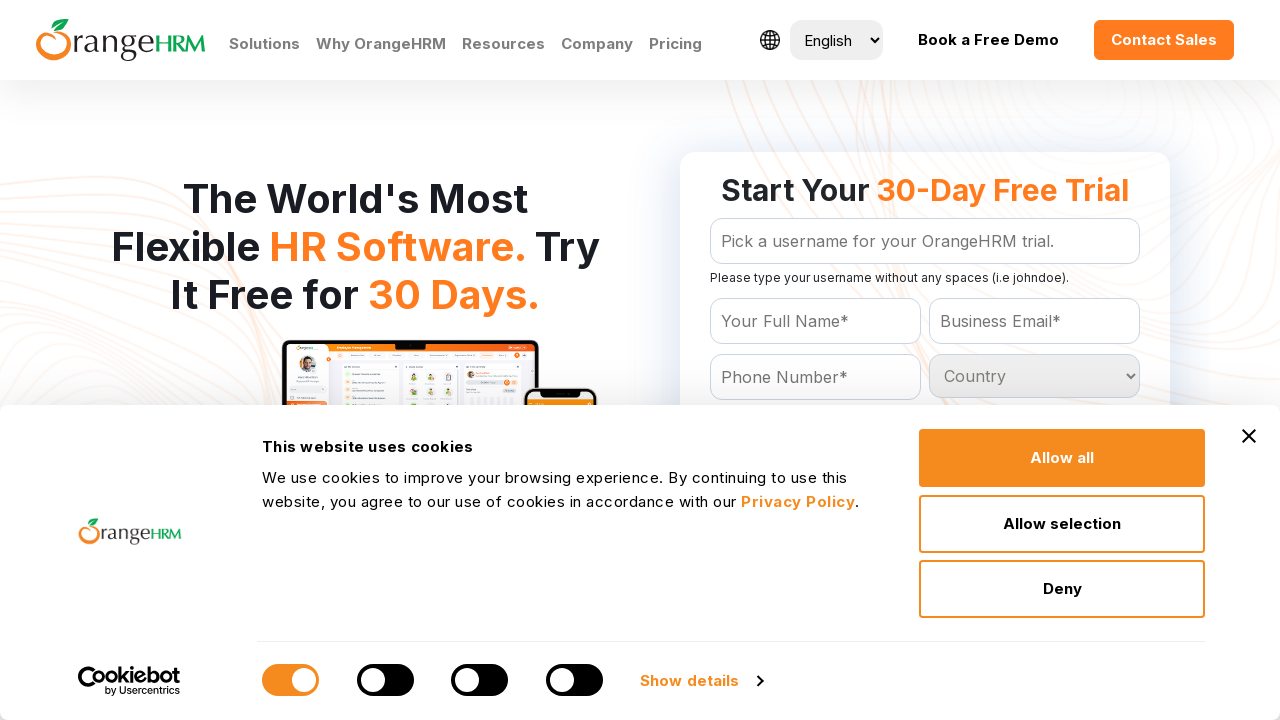